Tests the Skills dropdown select element on a registration form by selecting an option from the dropdown menu.

Starting URL: https://demo.automationtesting.in/Register.html

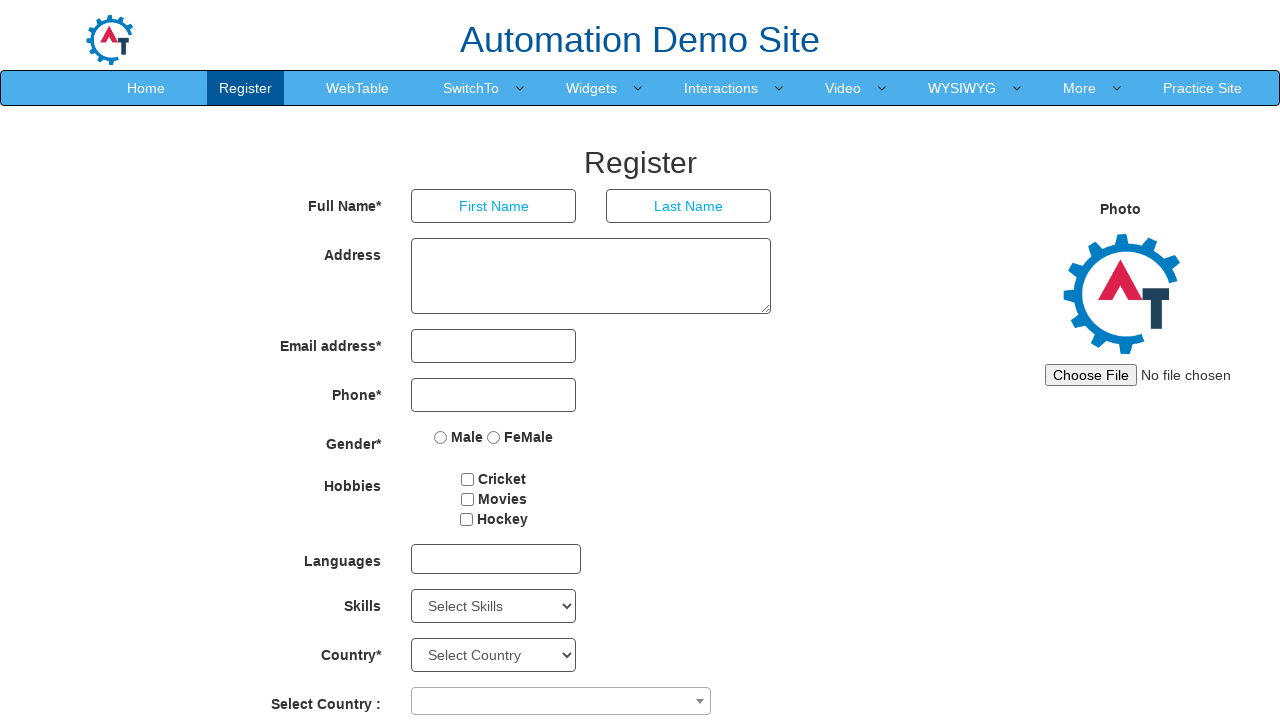

Waited for Skills dropdown to be visible
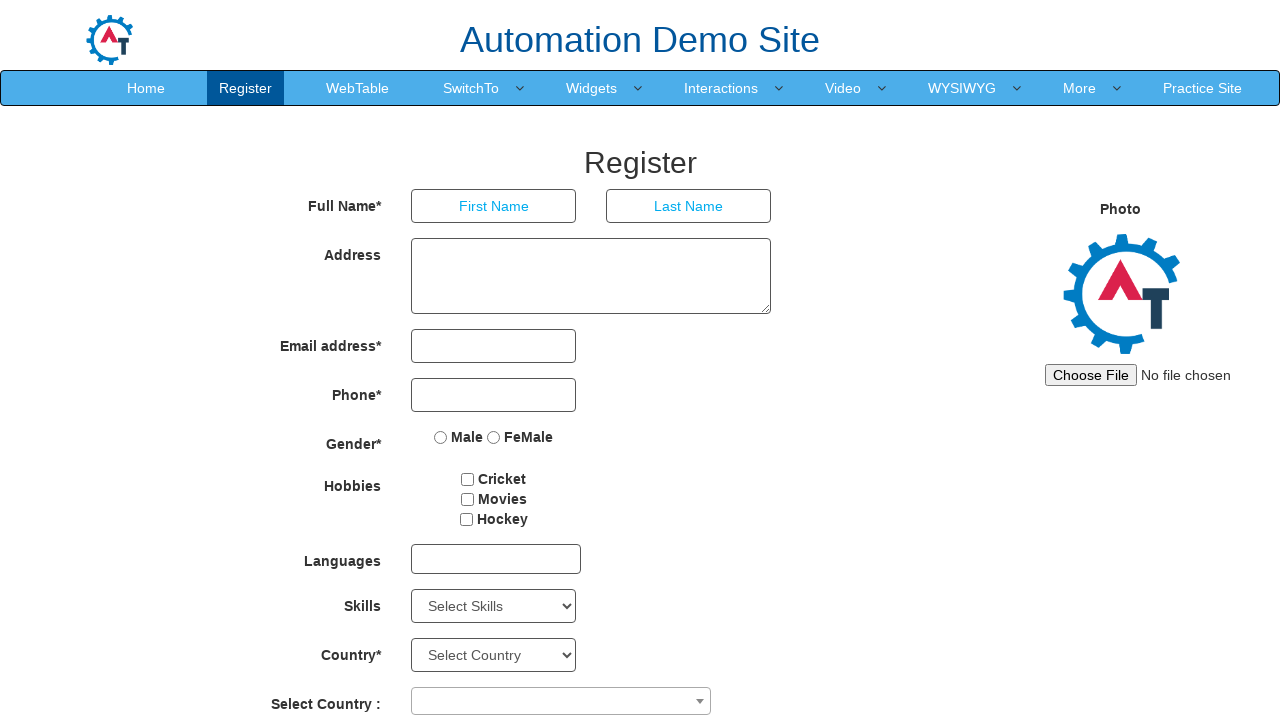

Selected 'Analytics' option from Skills dropdown on select#Skills
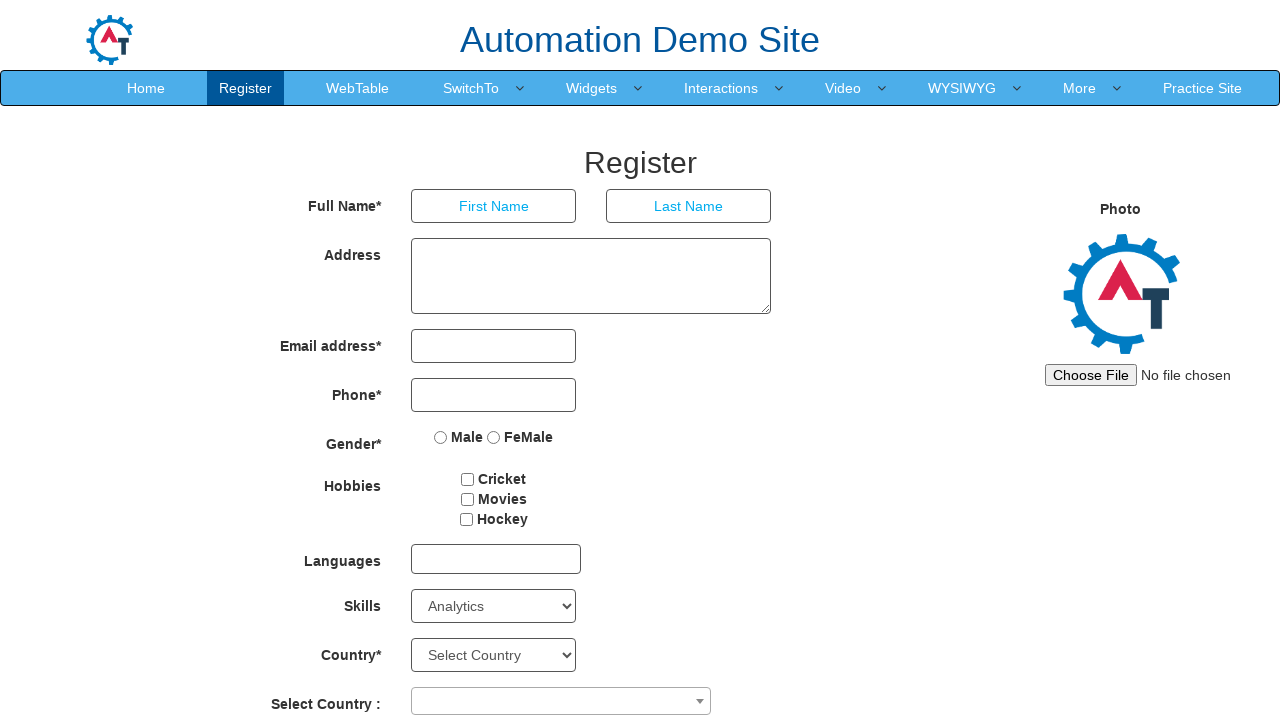

Waited 500ms for selection to be processed
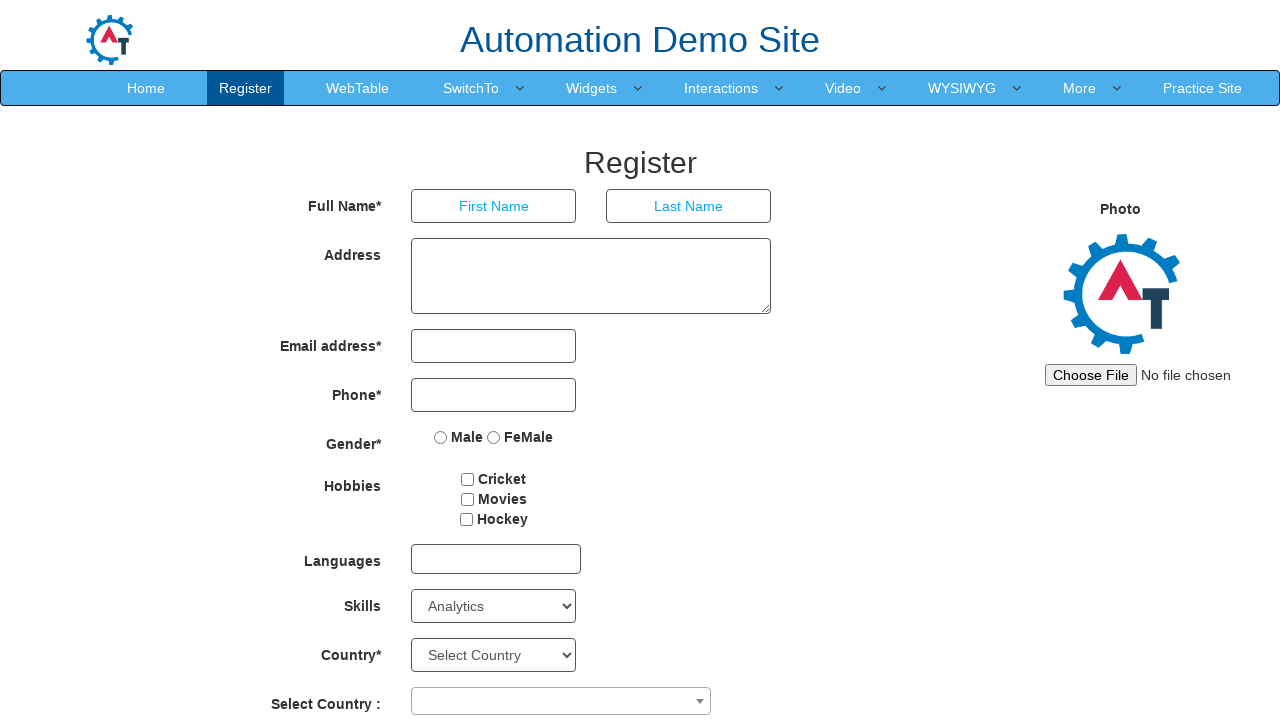

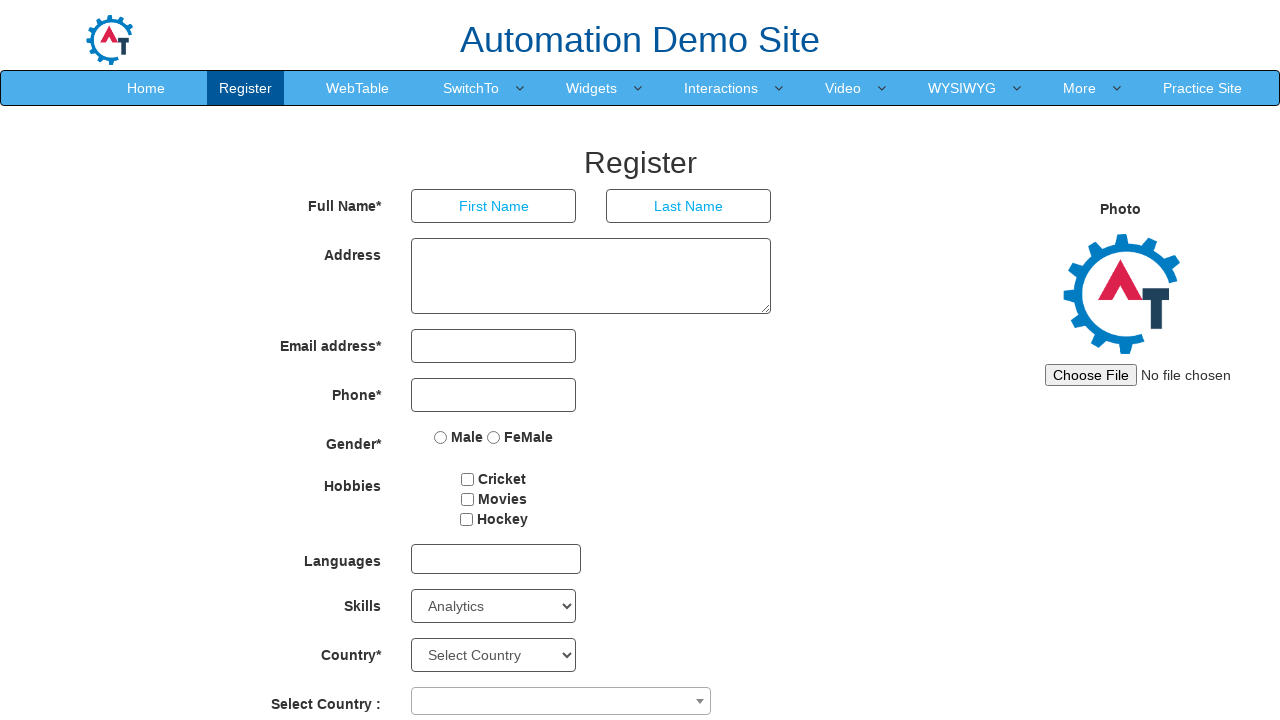